Tests file upload functionality by uploading a file and verifying it appears in the uploaded files list

Starting URL: https://the-internet.herokuapp.com/upload

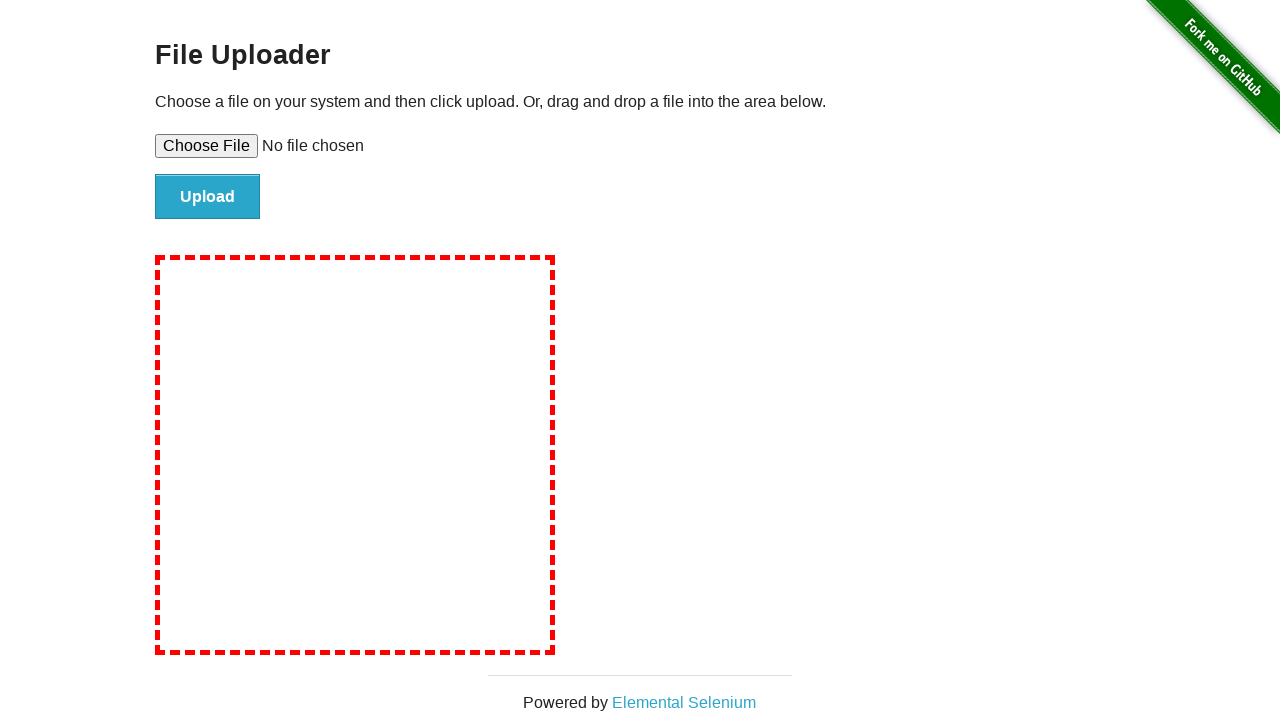

Created temporary test file at /tmp/test_upload_playwright.txt
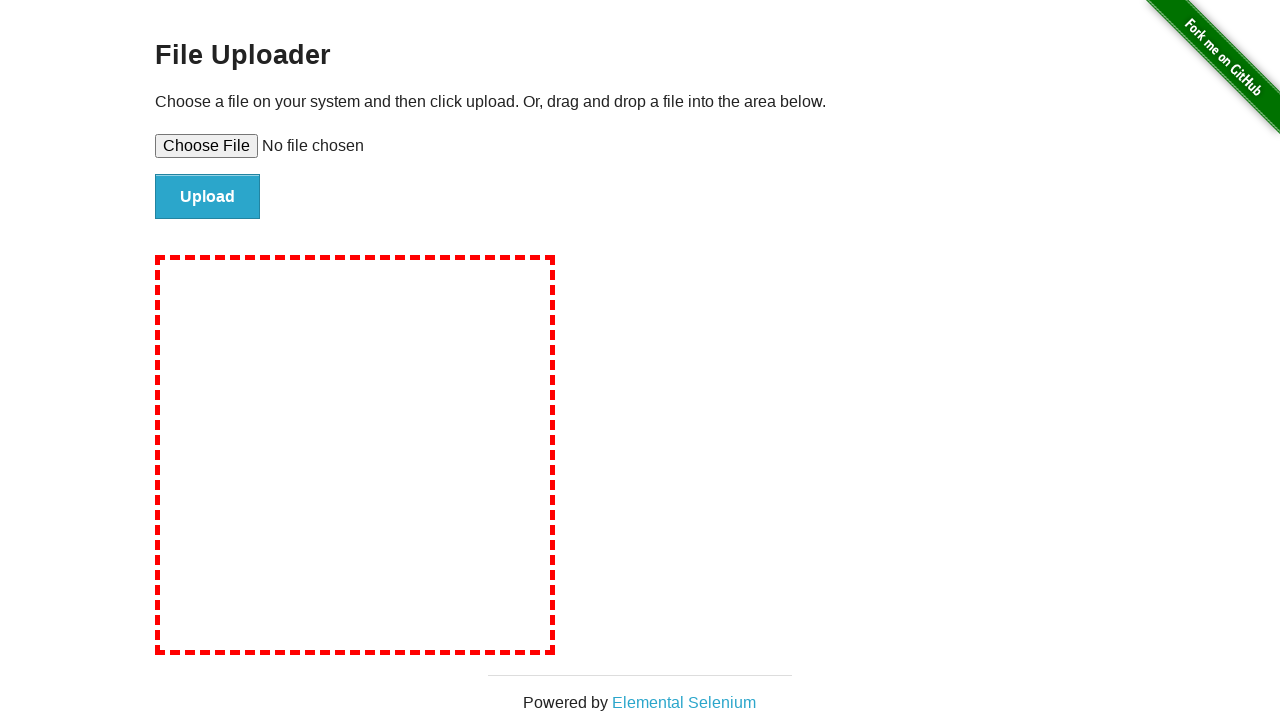

Set input file to upload: test_upload_playwright.txt
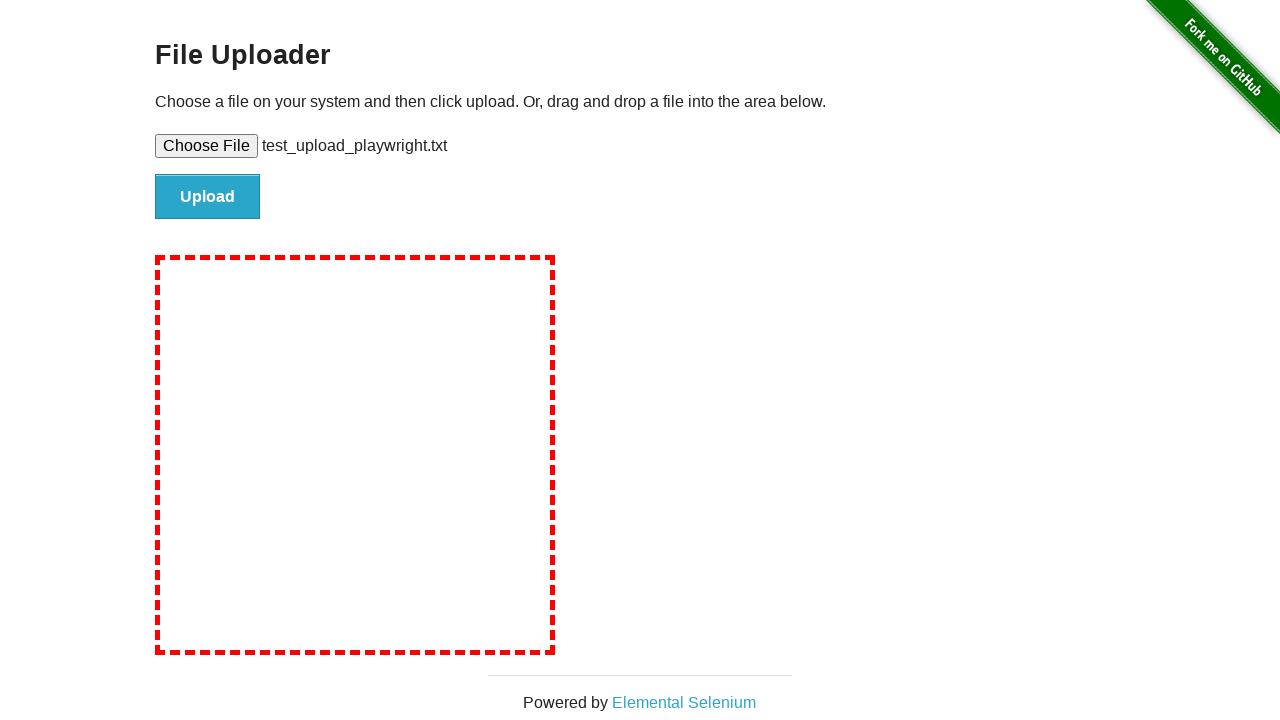

Clicked file upload submit button at (208, 197) on #file-submit
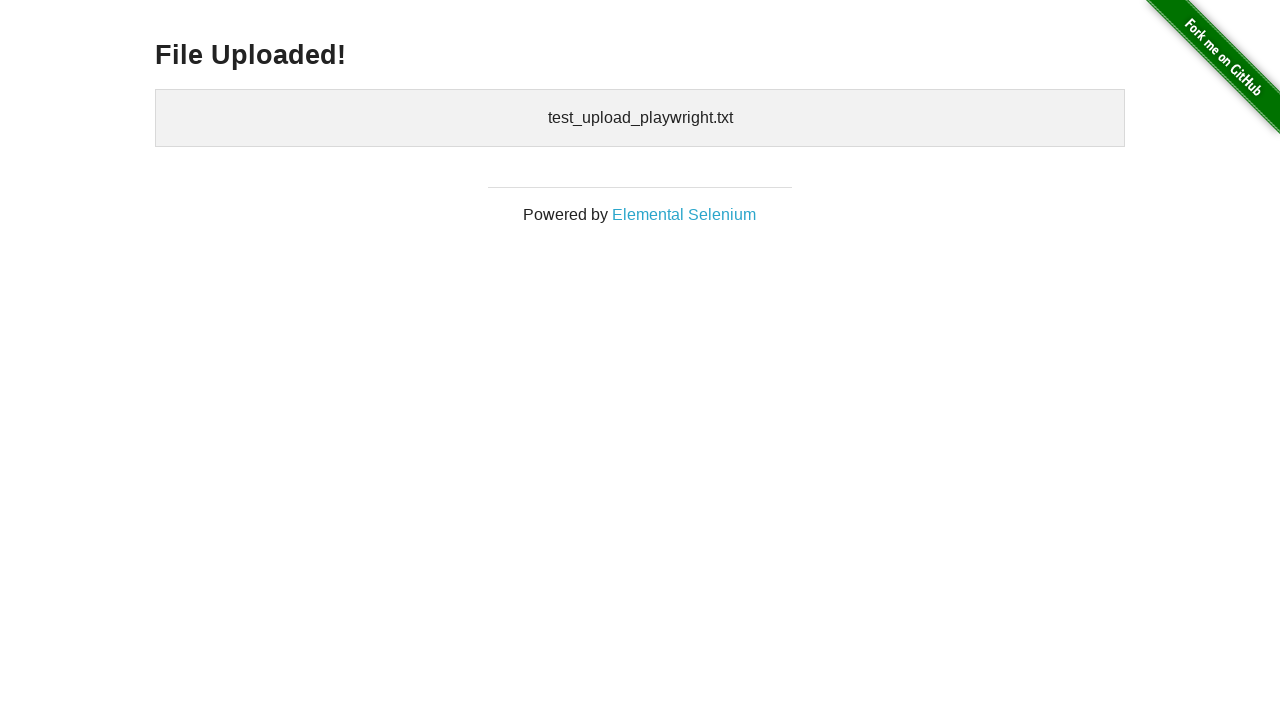

Waited for uploaded files section to appear
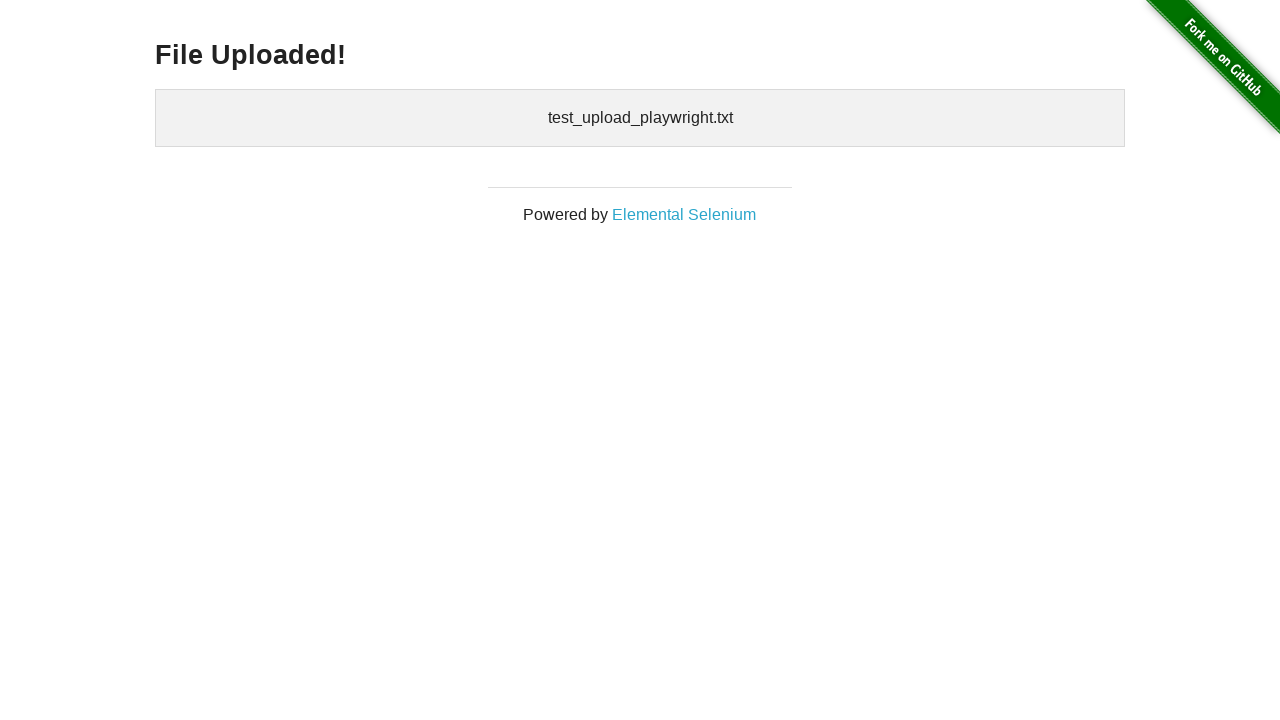

Retrieved uploaded files list text content
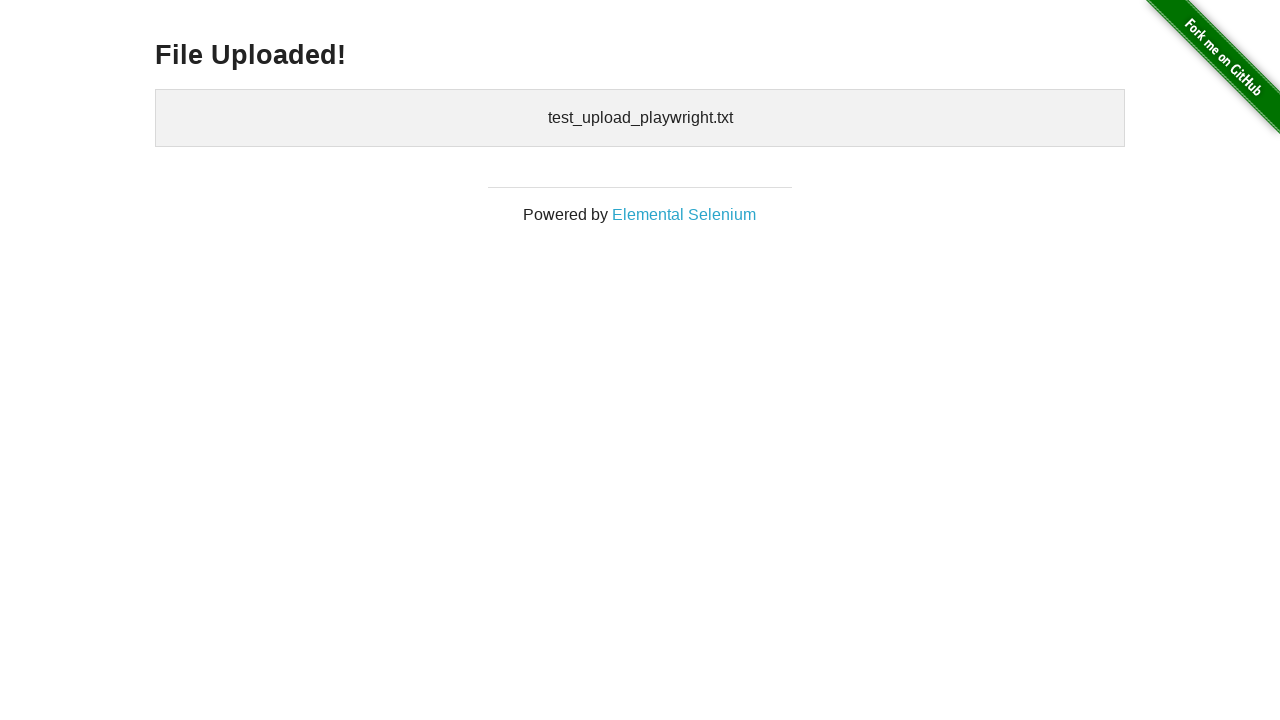

Verified file 'test_upload_playwright.txt' appears in uploaded files list
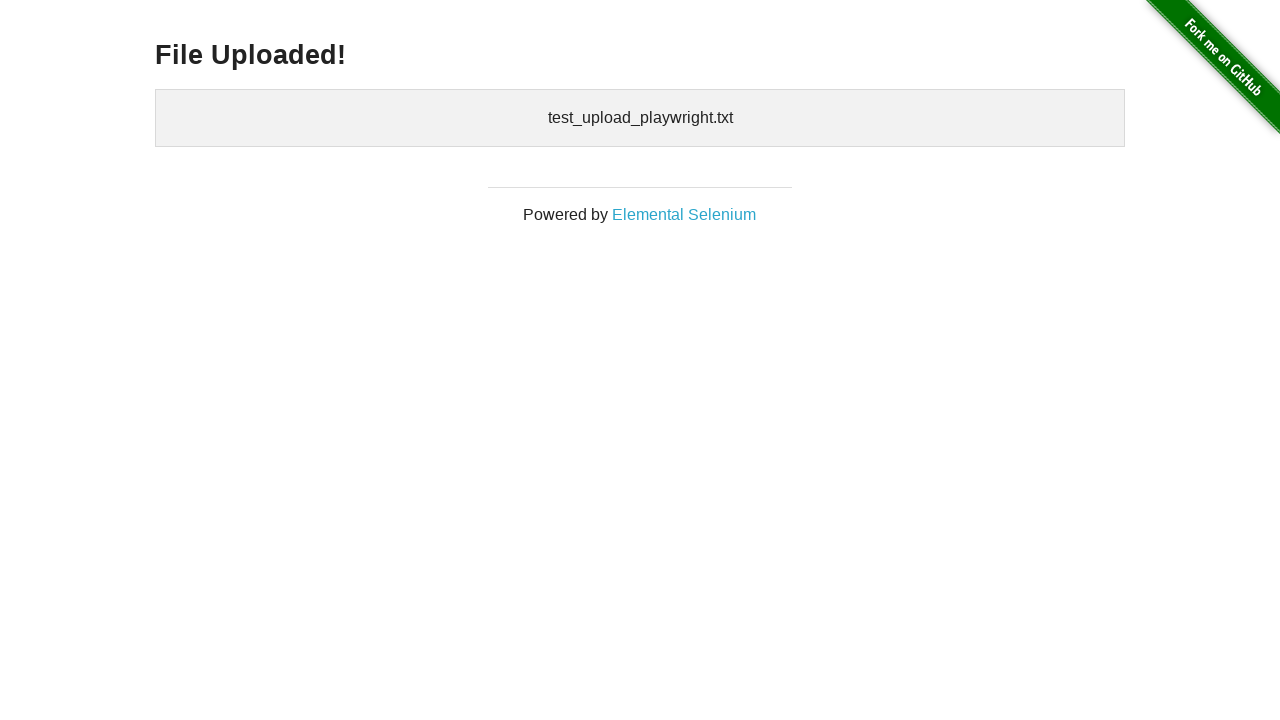

Cleaned up temporary test file
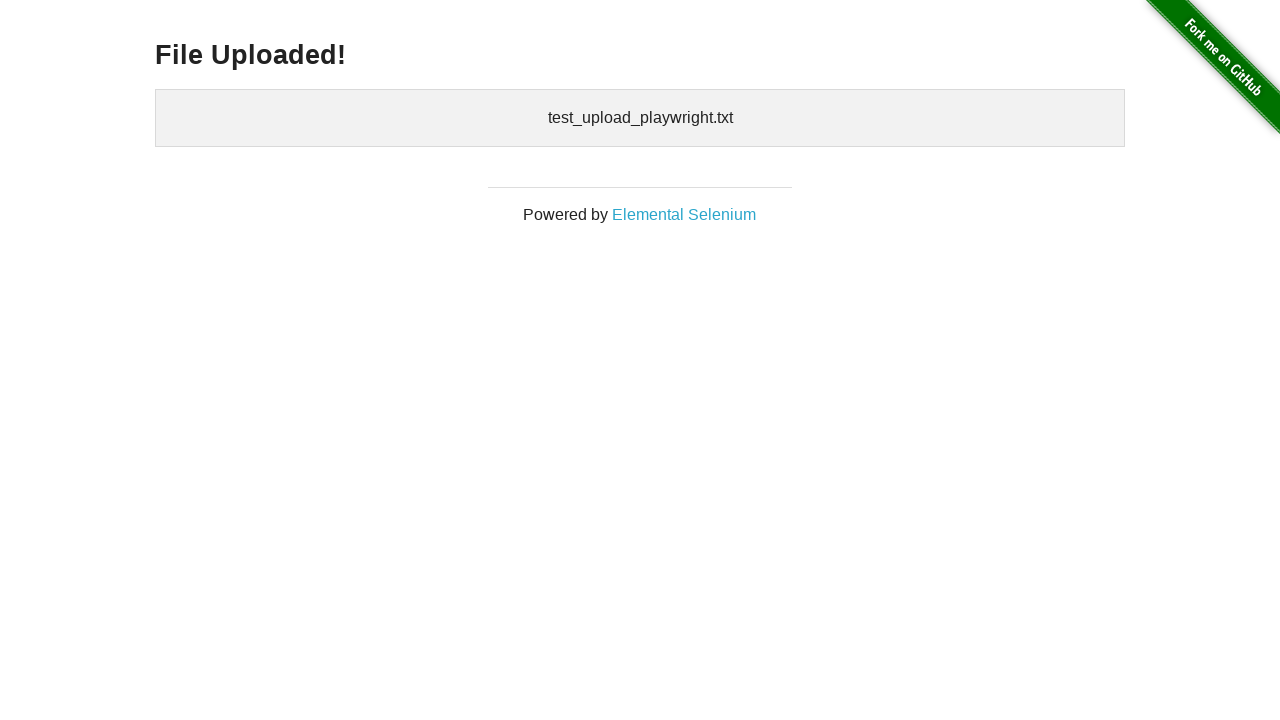

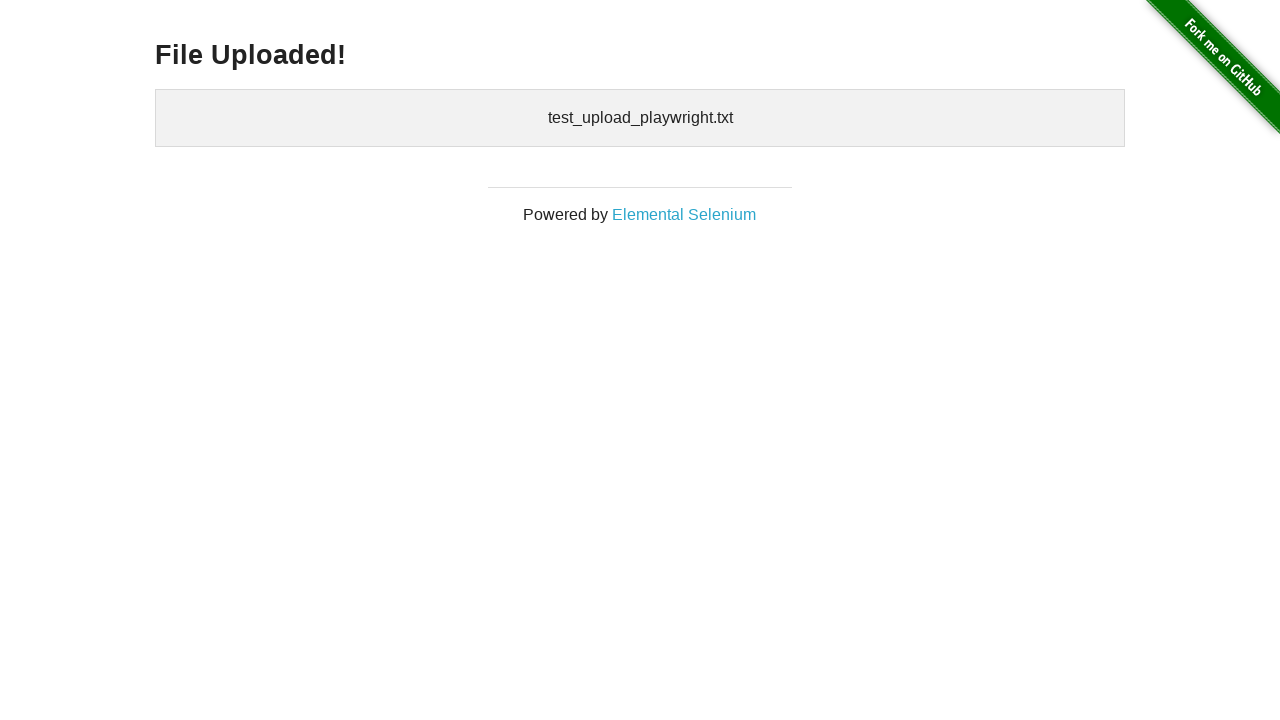